Tests multiple window handling by clicking a link that opens a new window, switching between windows, and verifying window titles

Starting URL: http://the-internet.herokuapp.com/windows

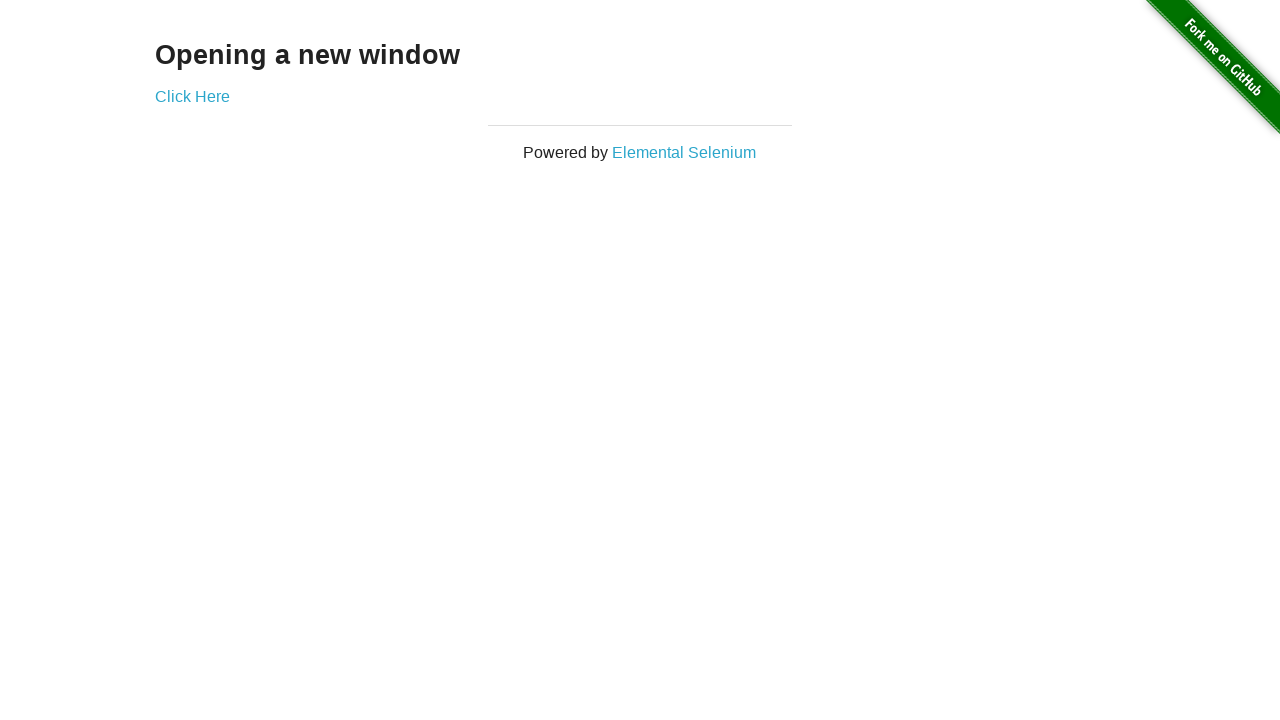

Clicked 'Click Here' link to open new window at (192, 96) on text='Click Here'
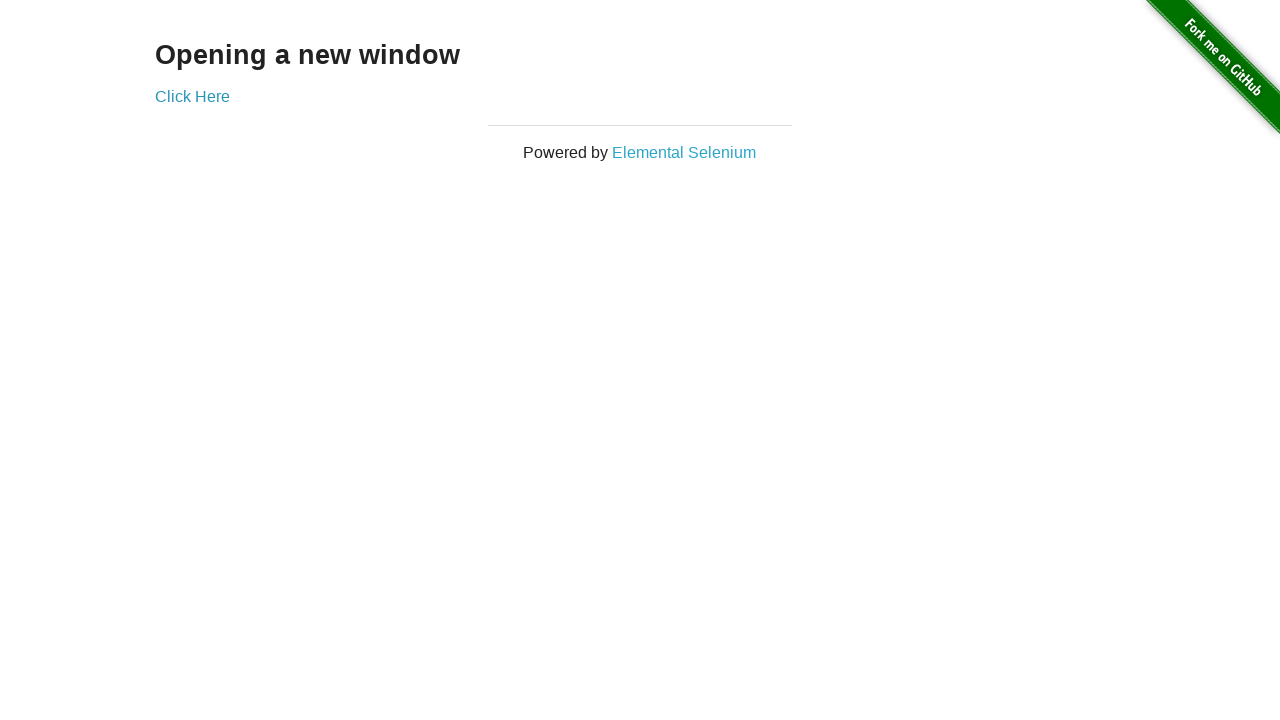

New window opened and captured
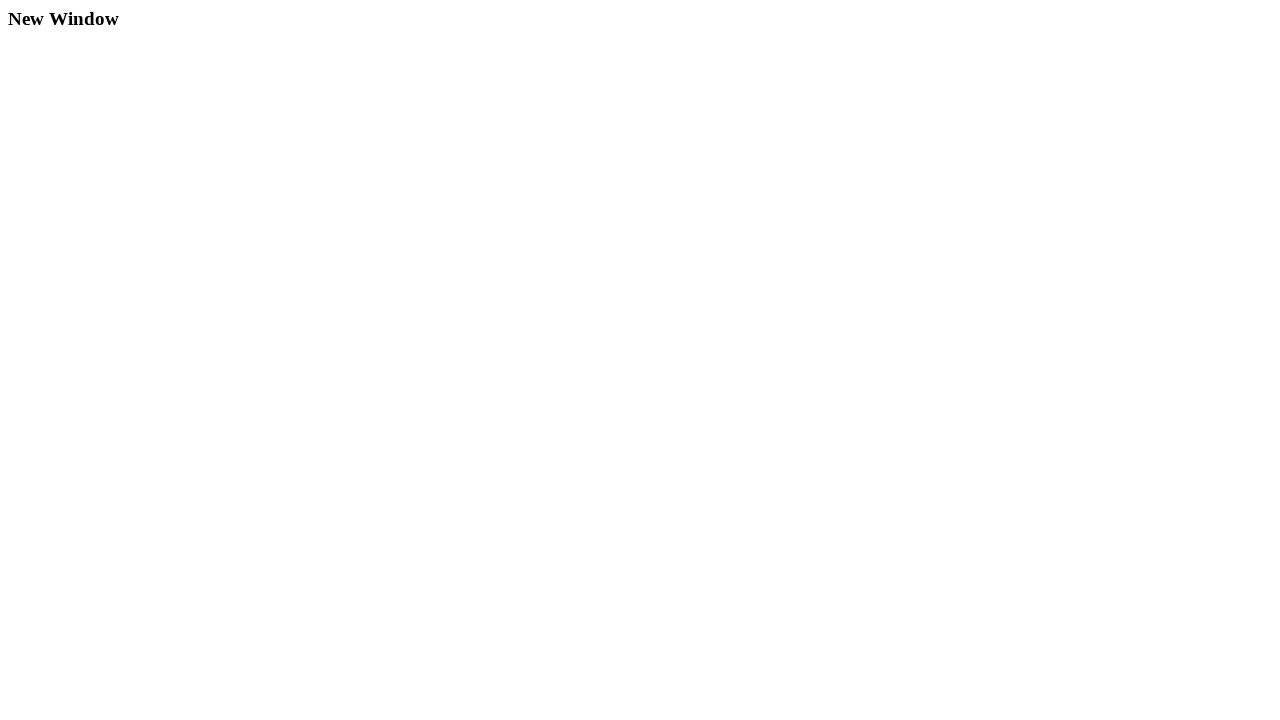

Retrieved new window title: New Window
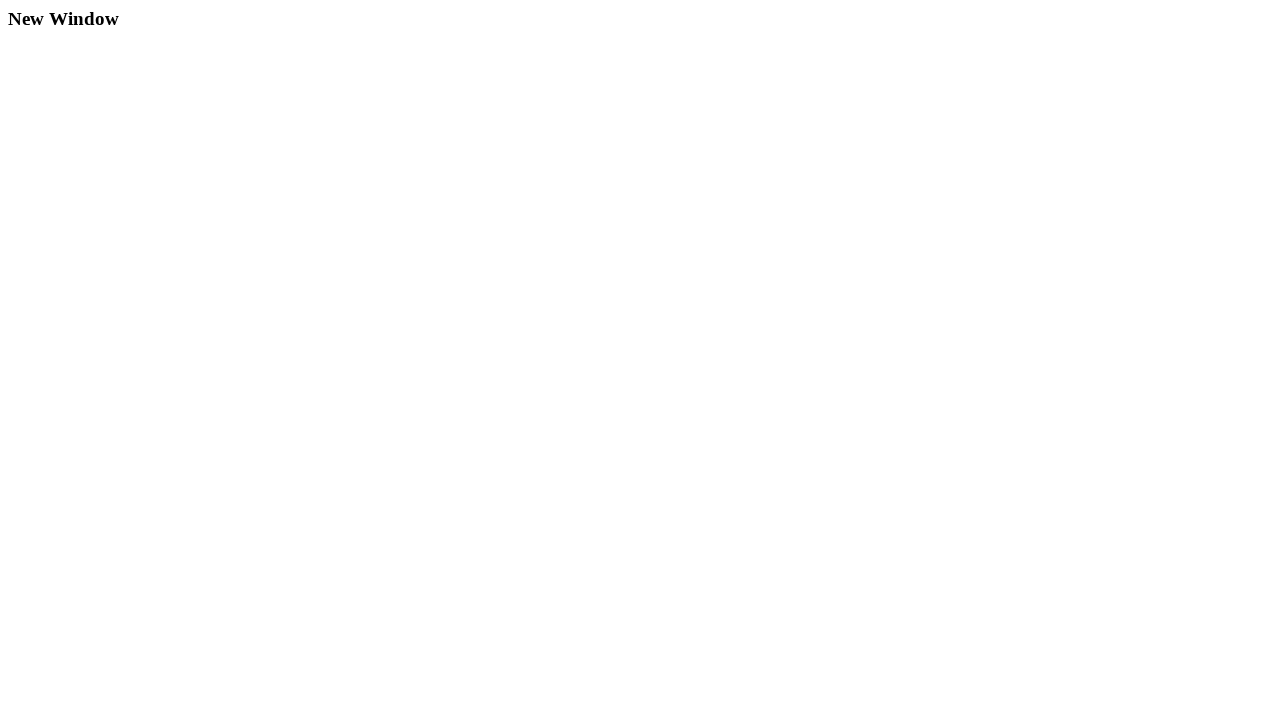

Retrieved original window title: The Internet
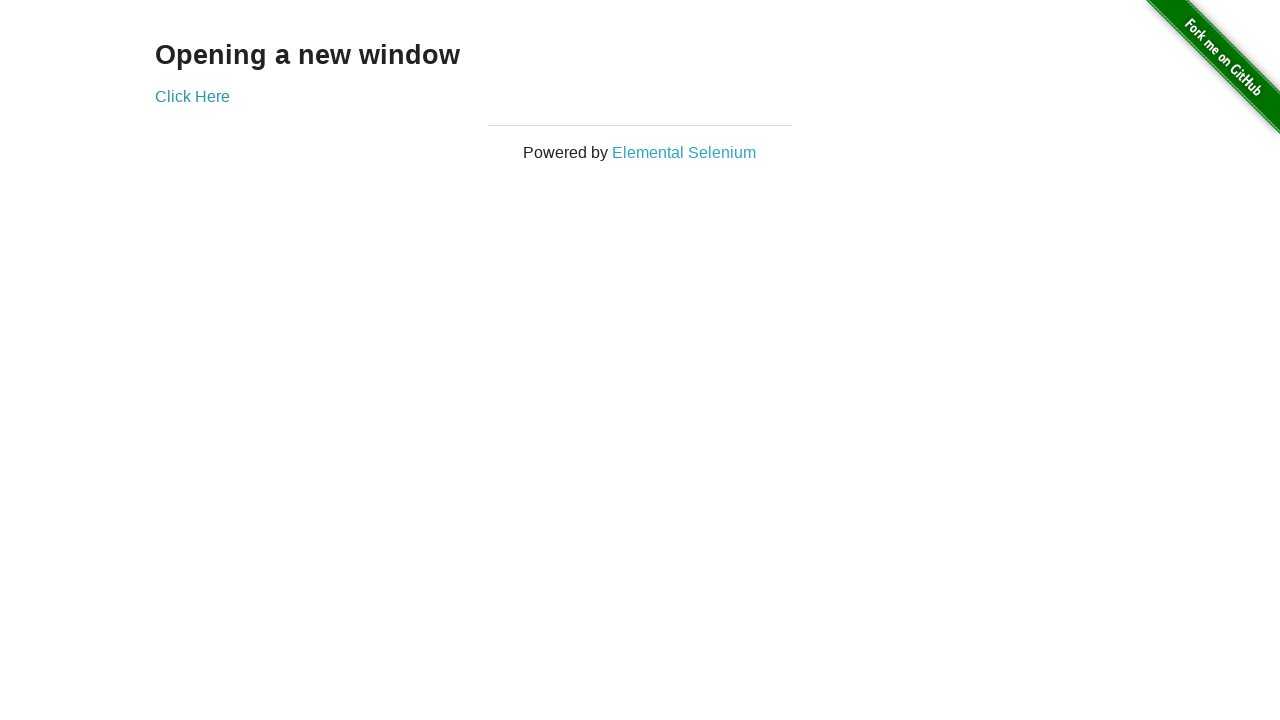

Closed new window
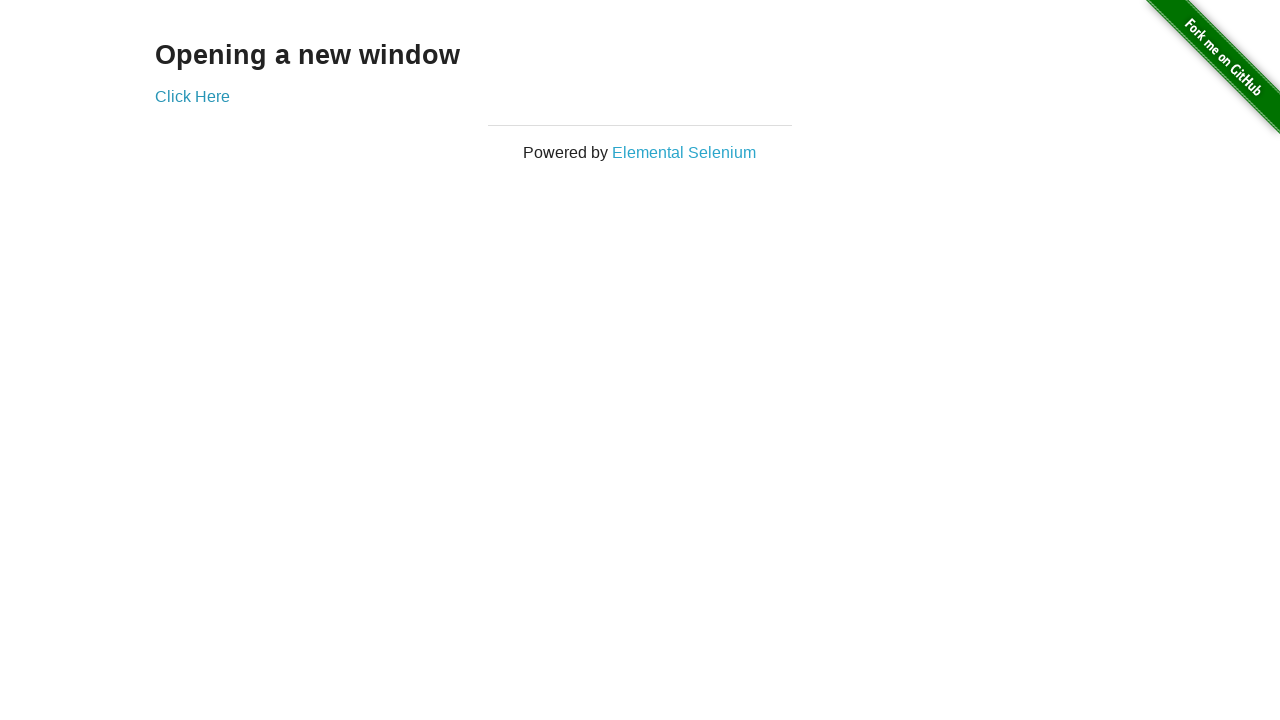

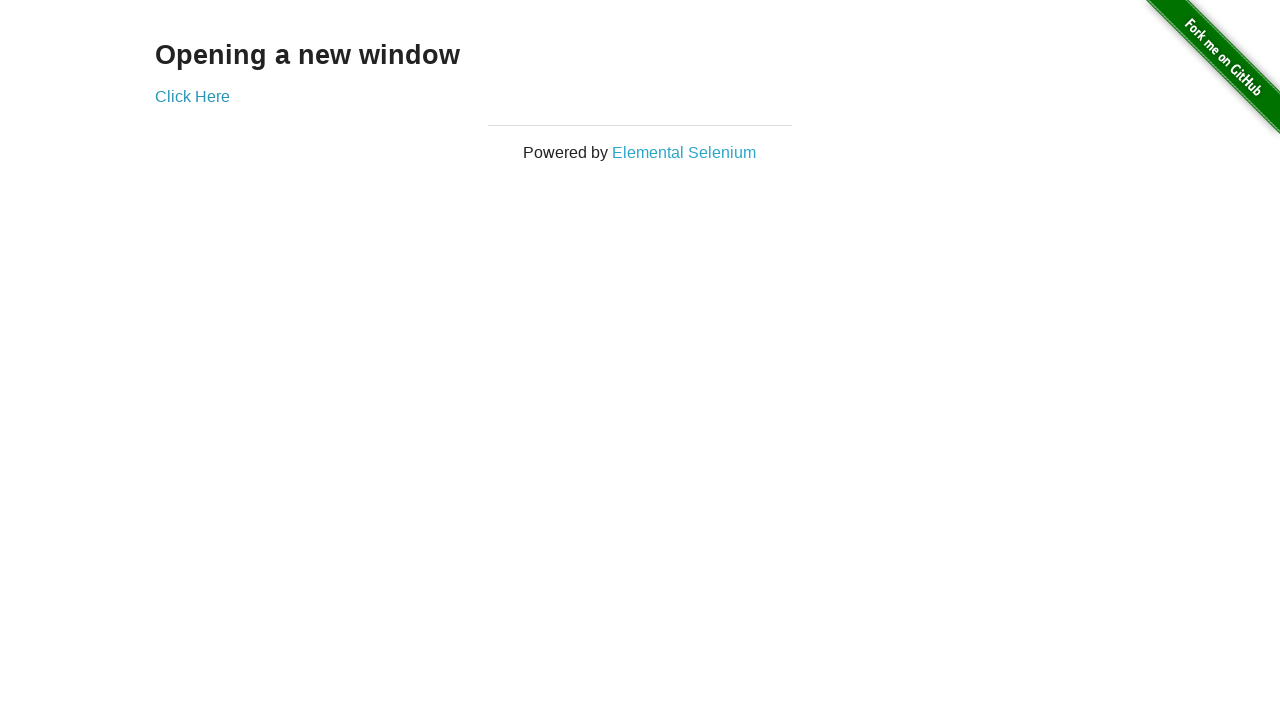